Tests navigation to the Services page by clicking the Services link twice and verifying the URL changes.

Starting URL: https://parabank.parasoft.com/parabank/index.htm

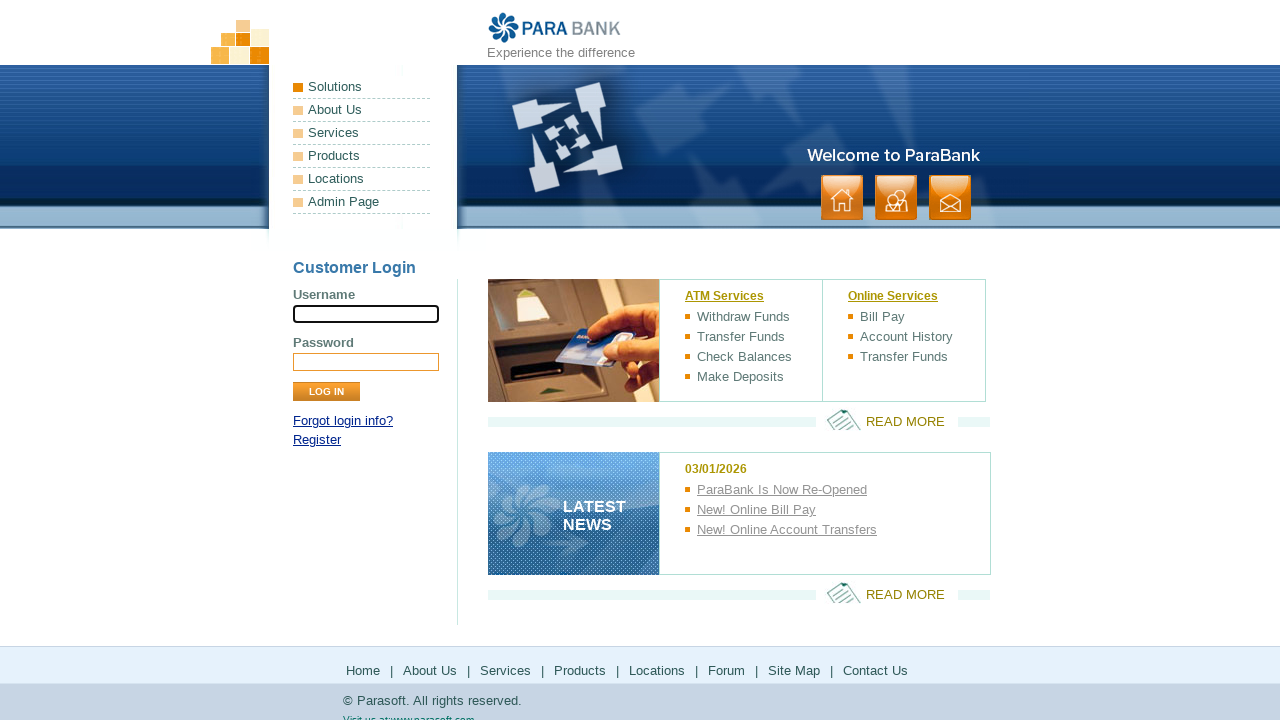

Clicked Services link for the first time at (362, 133) on text=Services
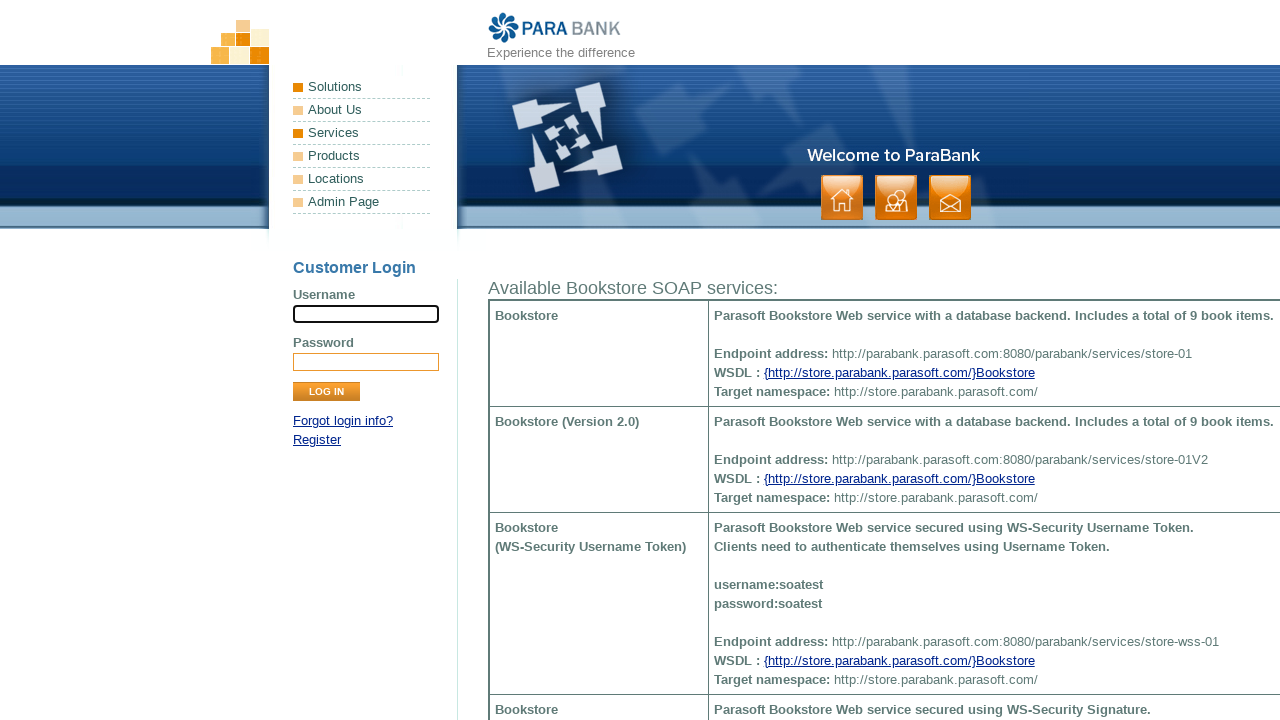

Waited 2 seconds
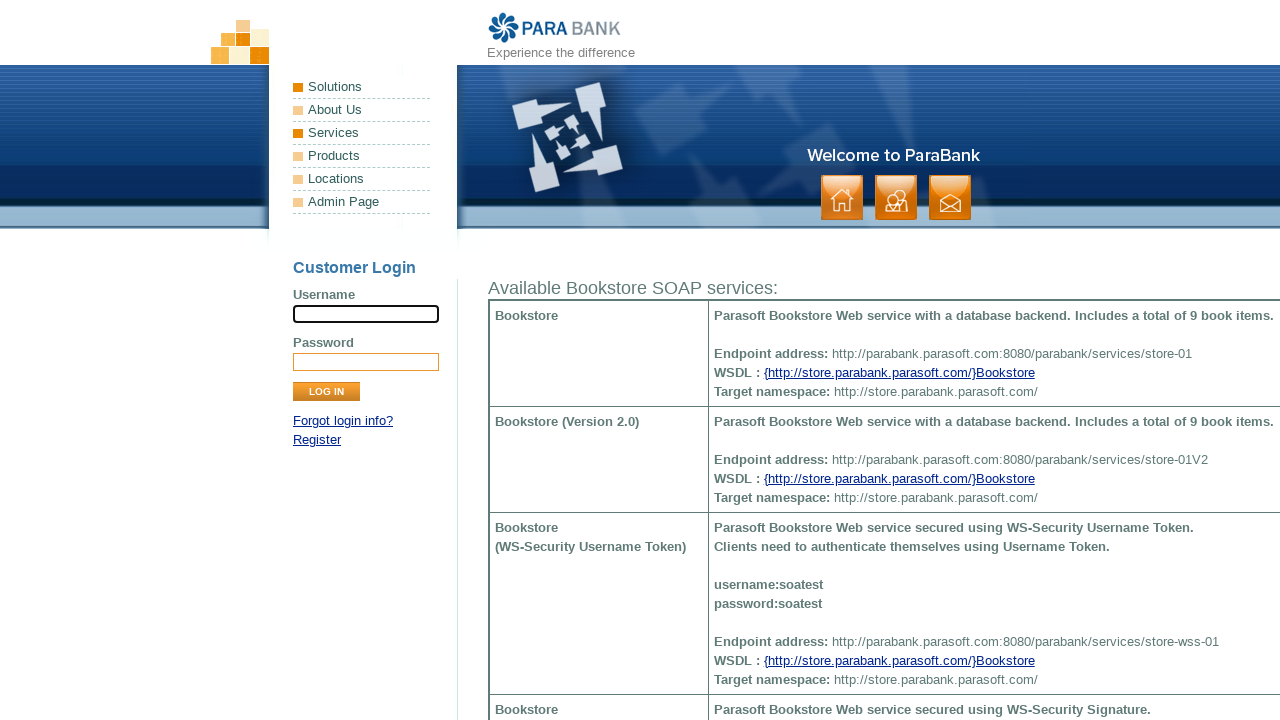

Clicked Services link for the second time at (362, 133) on text=Services
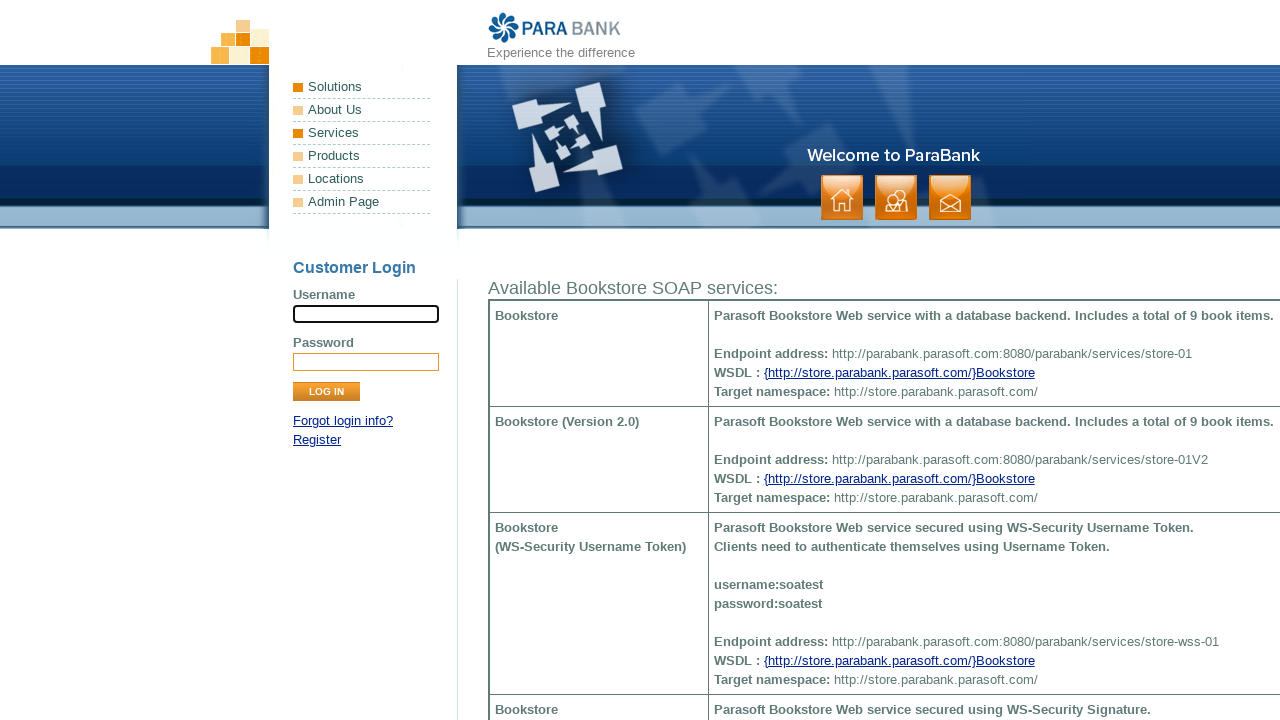

Verified navigation to Services page
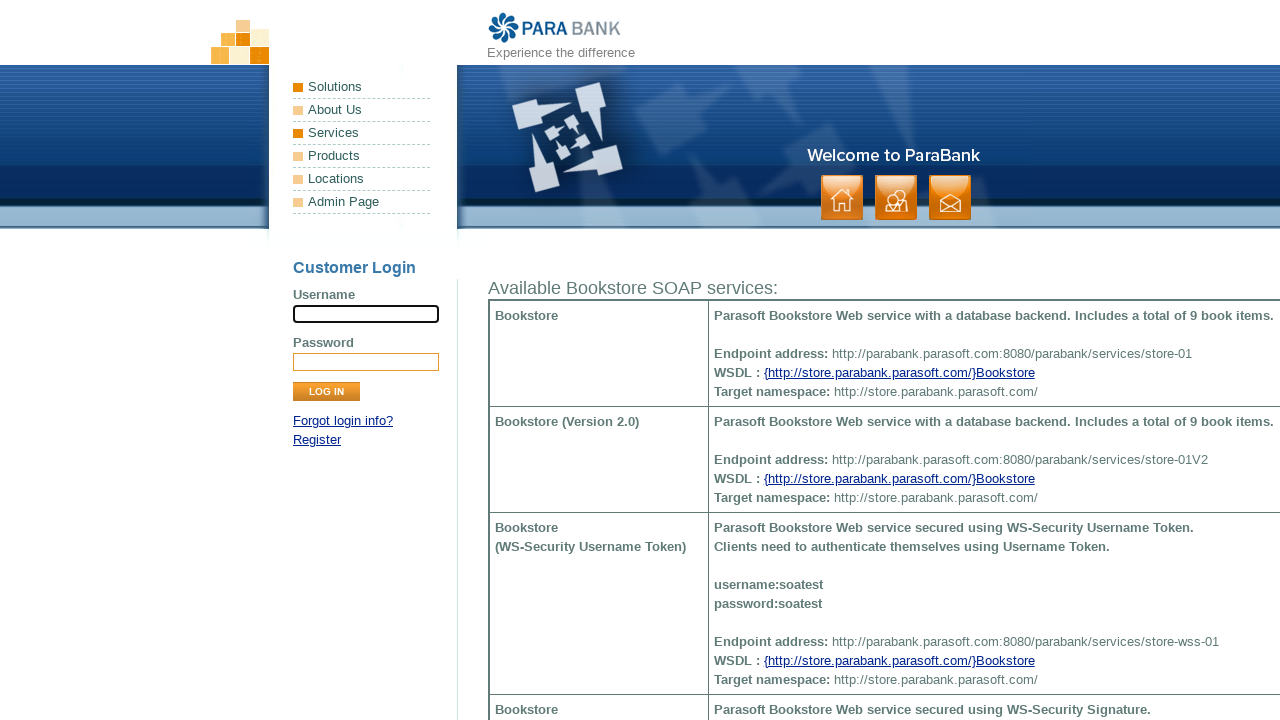

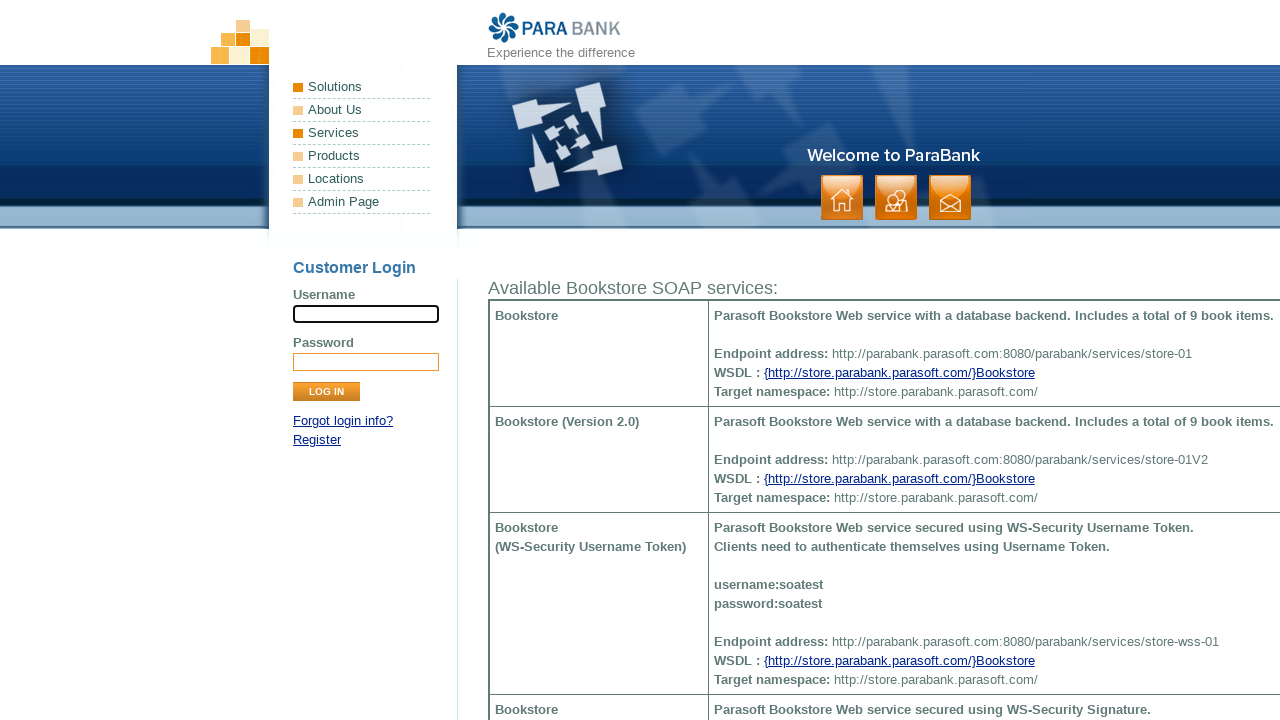